Tests Vue.js dropdown component by selecting an option and verifying the selection displays correctly.

Starting URL: https://mikerodham.github.io/vue-dropdowns/

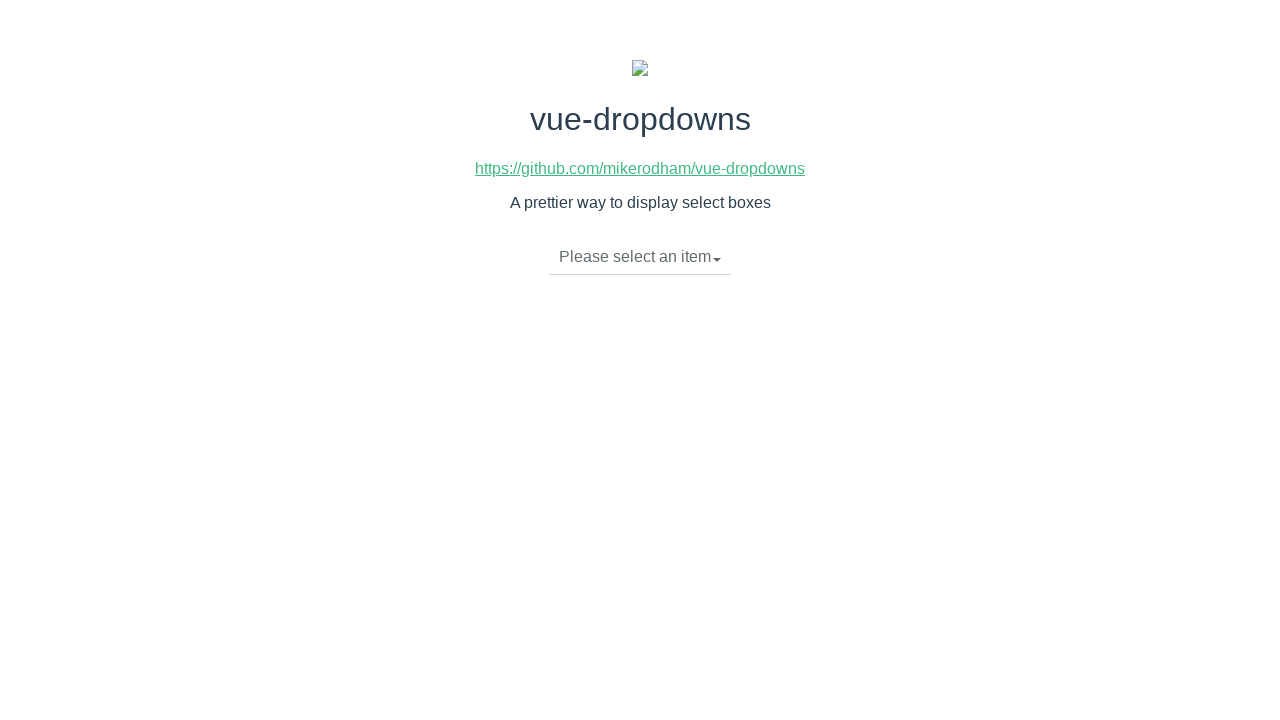

Clicked dropdown caret to open Vue.js dropdown menu at (717, 260) on span.caret
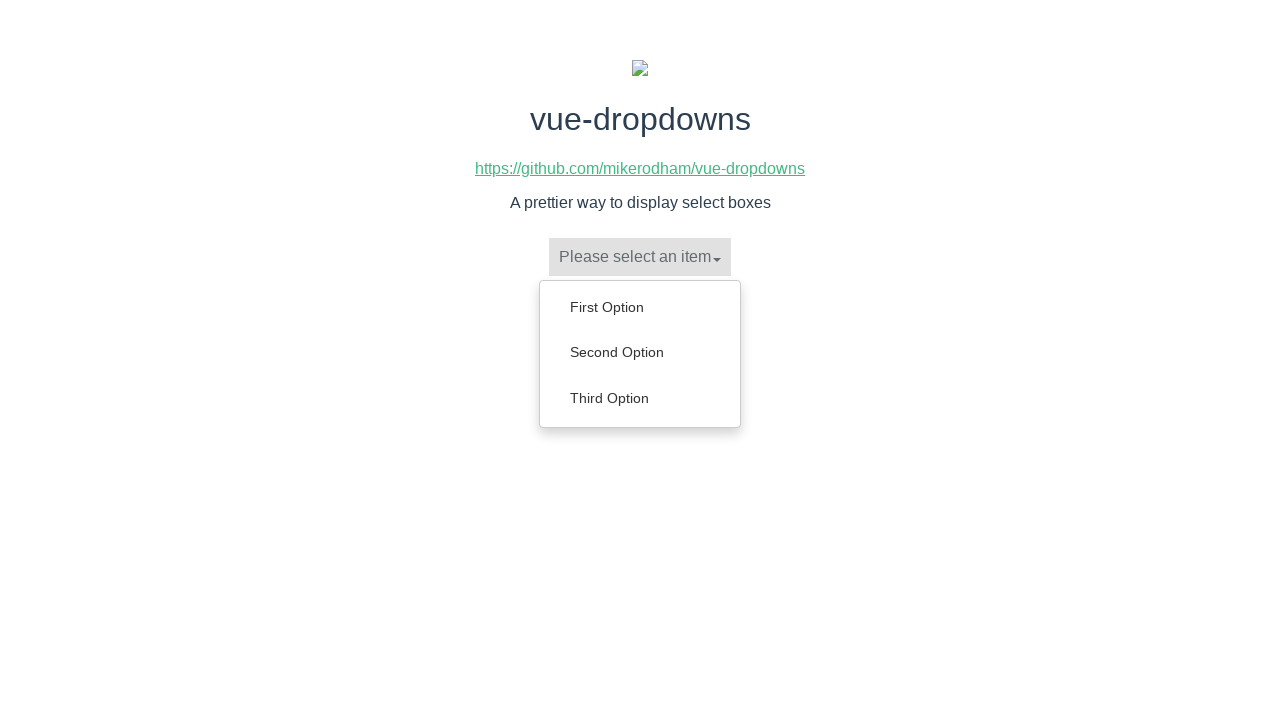

Dropdown items loaded and are visible
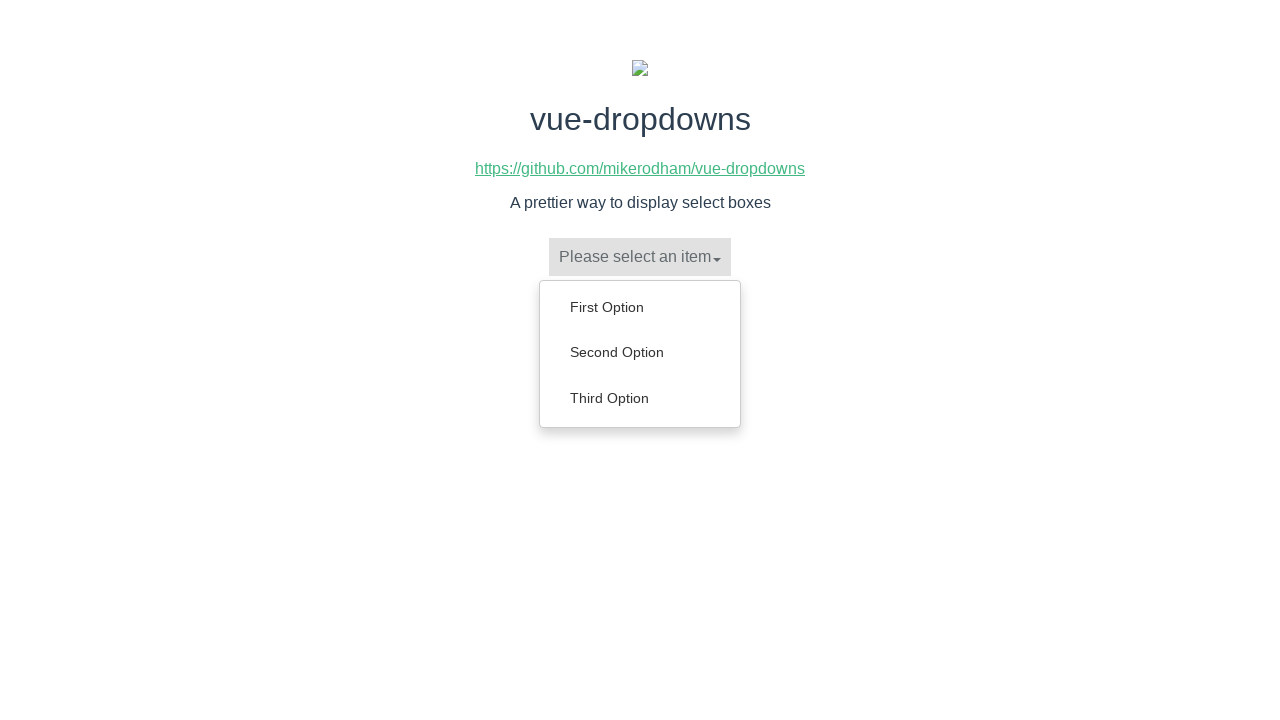

Selected 'Second Option' from dropdown menu at (640, 352) on li a:has-text('Second Option')
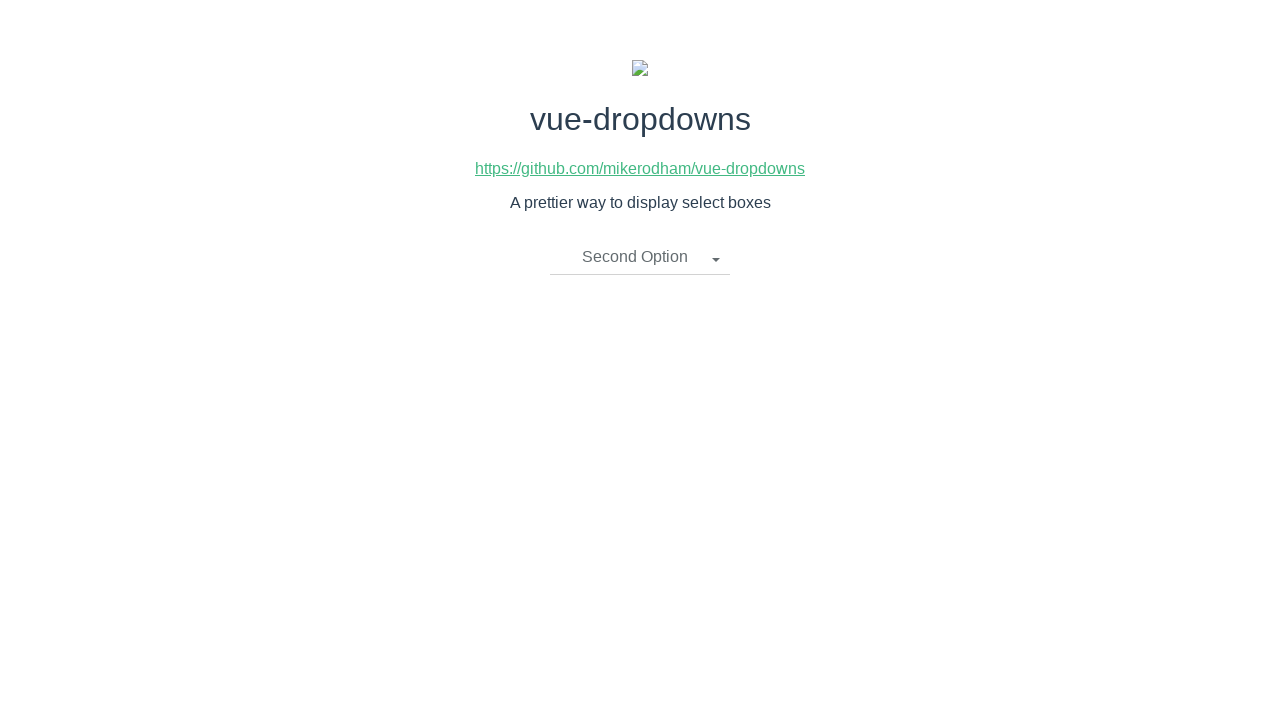

Verified that 'Second Option' is now displayed as the selected value
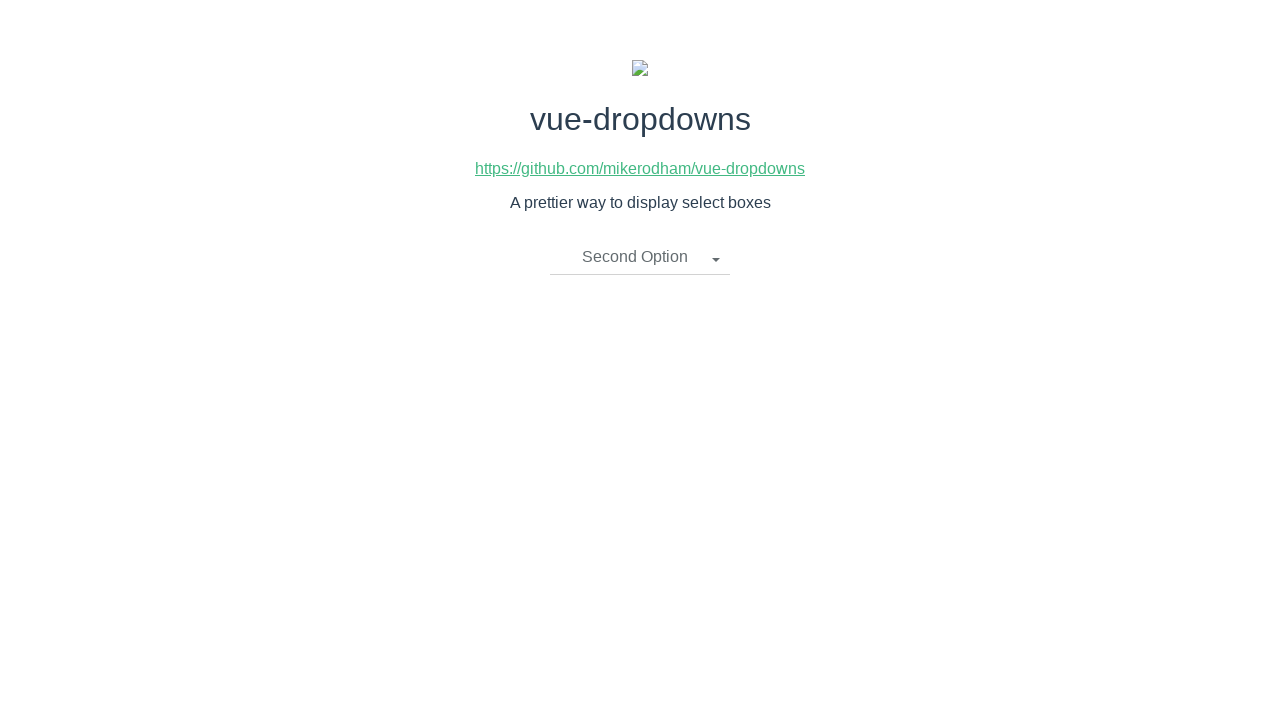

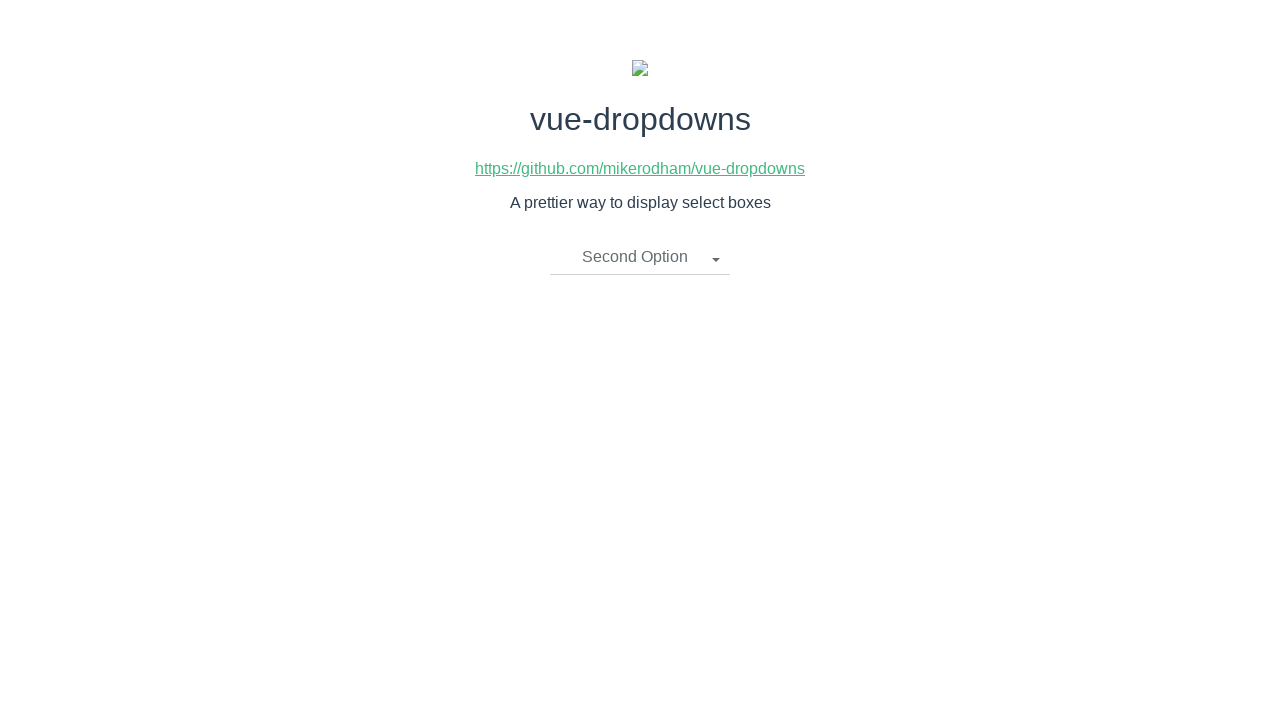